Tests a sample todo app by clicking on existing items, adding a new todo item to the list, and verifying the item was added successfully

Starting URL: https://lambdatest.github.io/sample-todo-app/

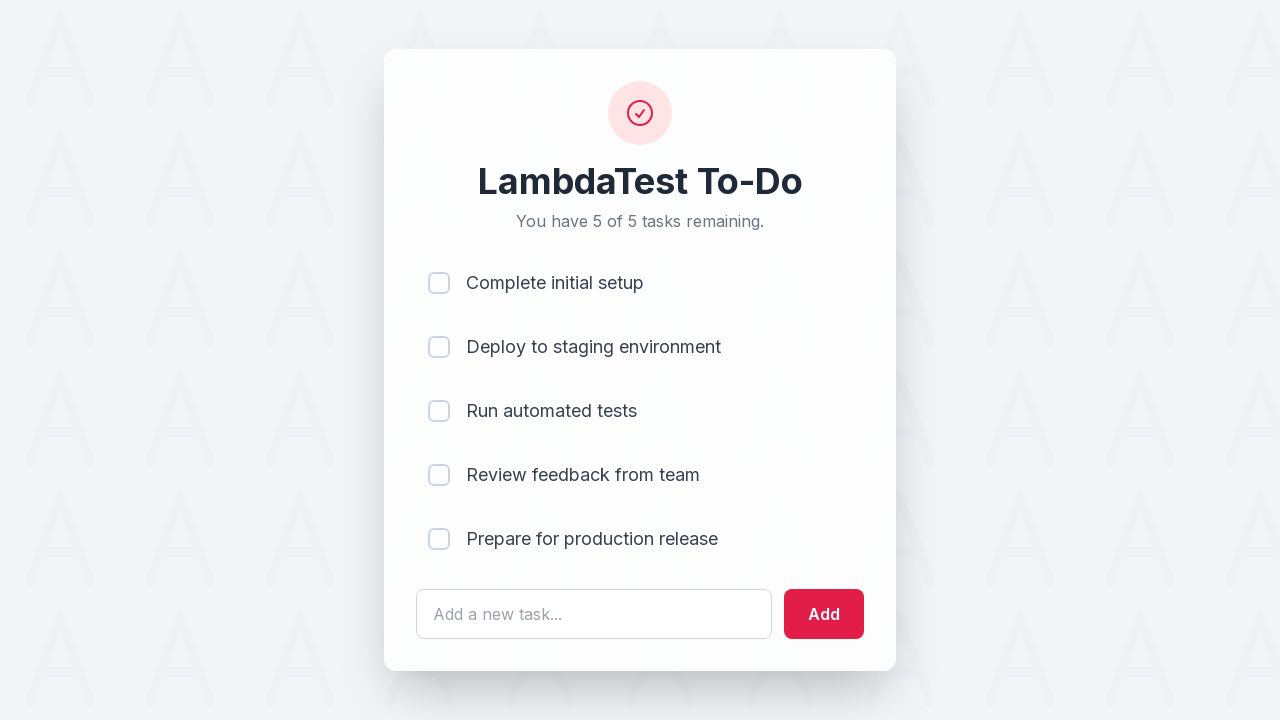

Clicked on first item checkbox at (439, 283) on [name='li1']
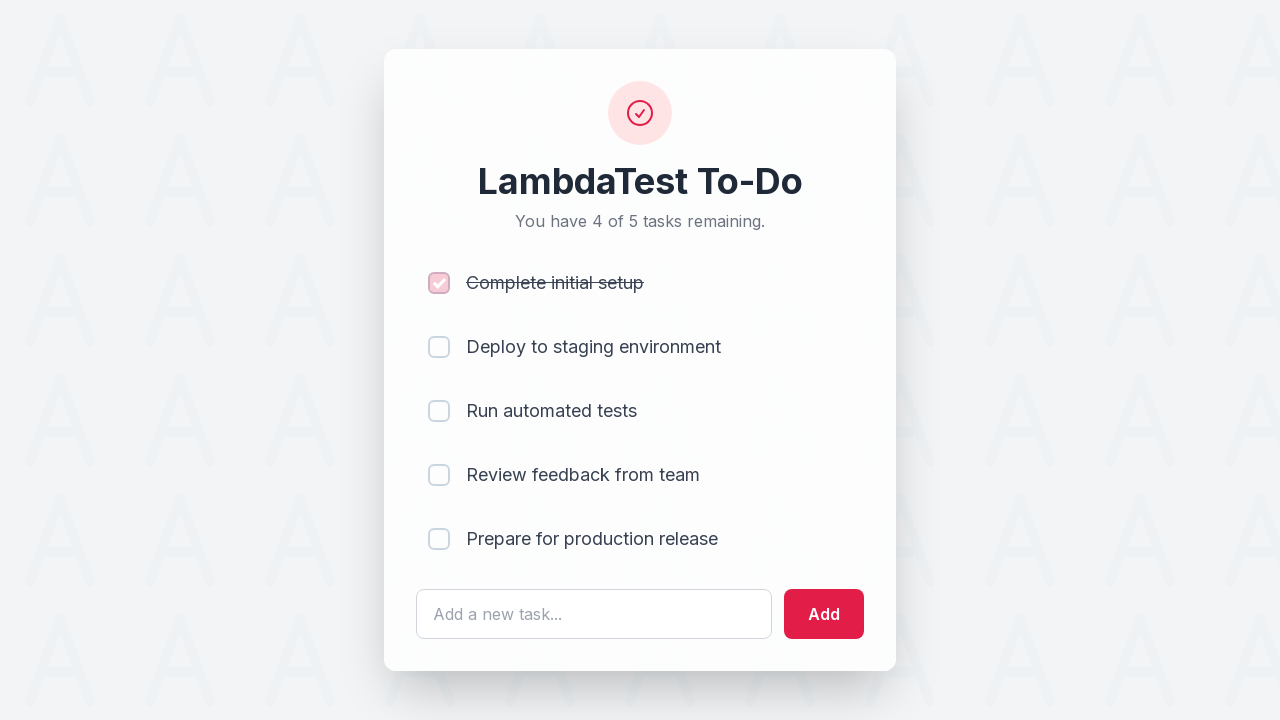

Clicked on second item checkbox at (439, 347) on [name='li2']
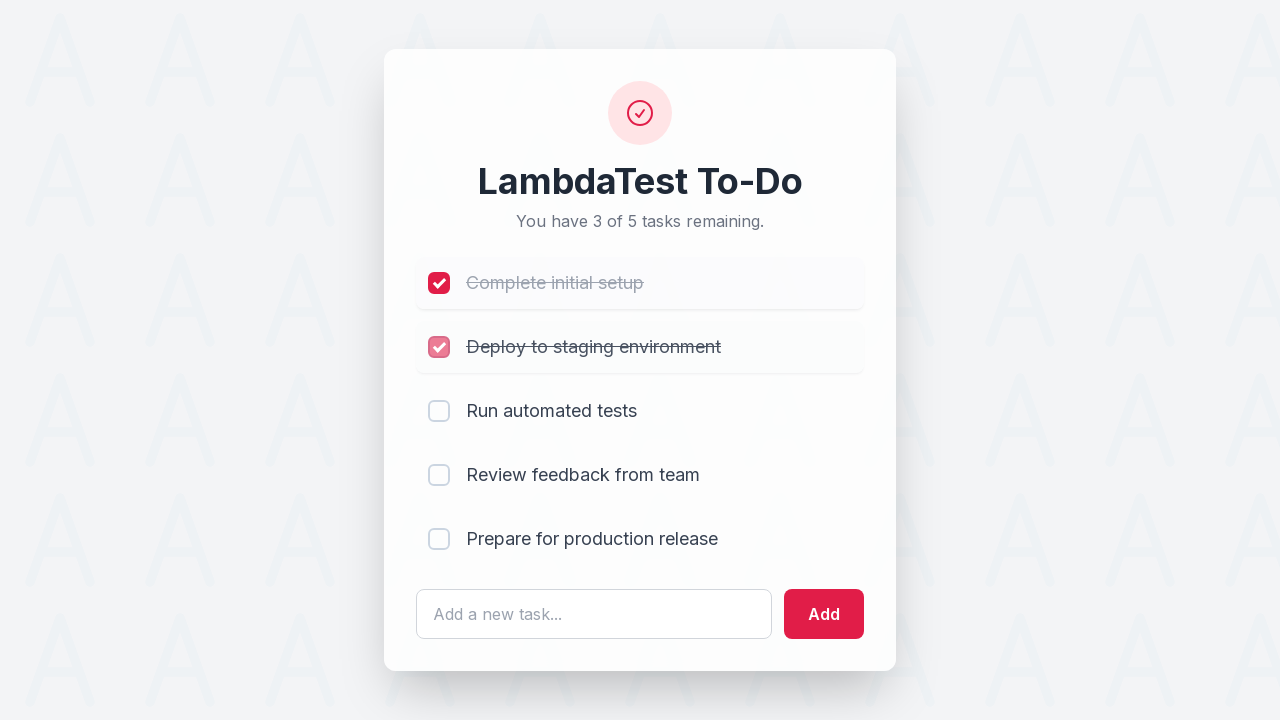

Filled new todo text input with 'Yey, Let's add it to list' on #sampletodotext
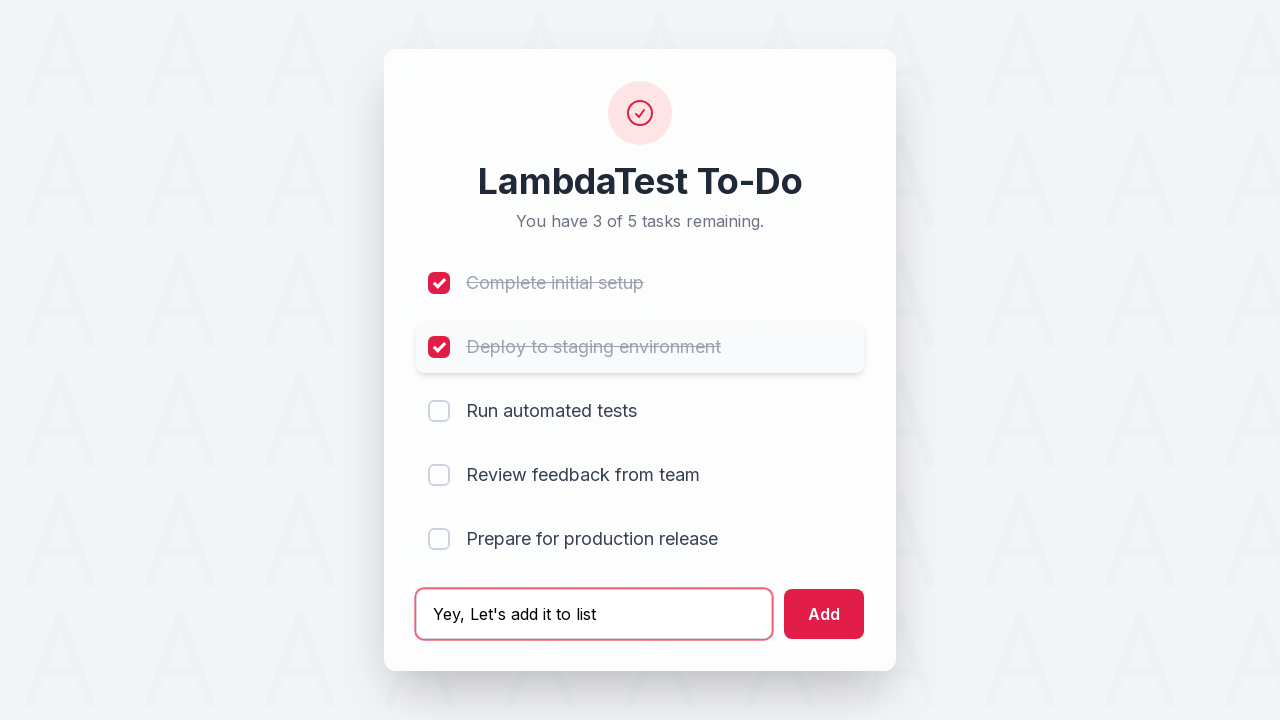

Clicked the add button to create new todo item at (824, 614) on #addbutton
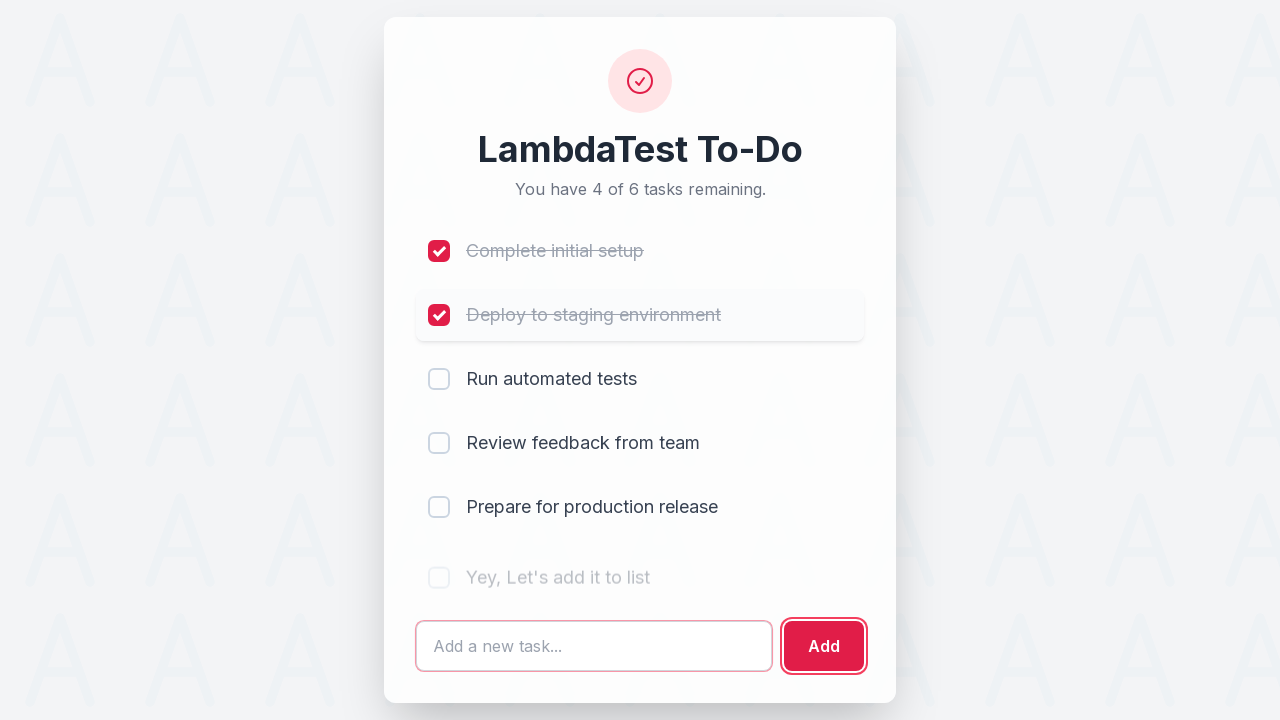

Waited for the new todo item to become visible in the list
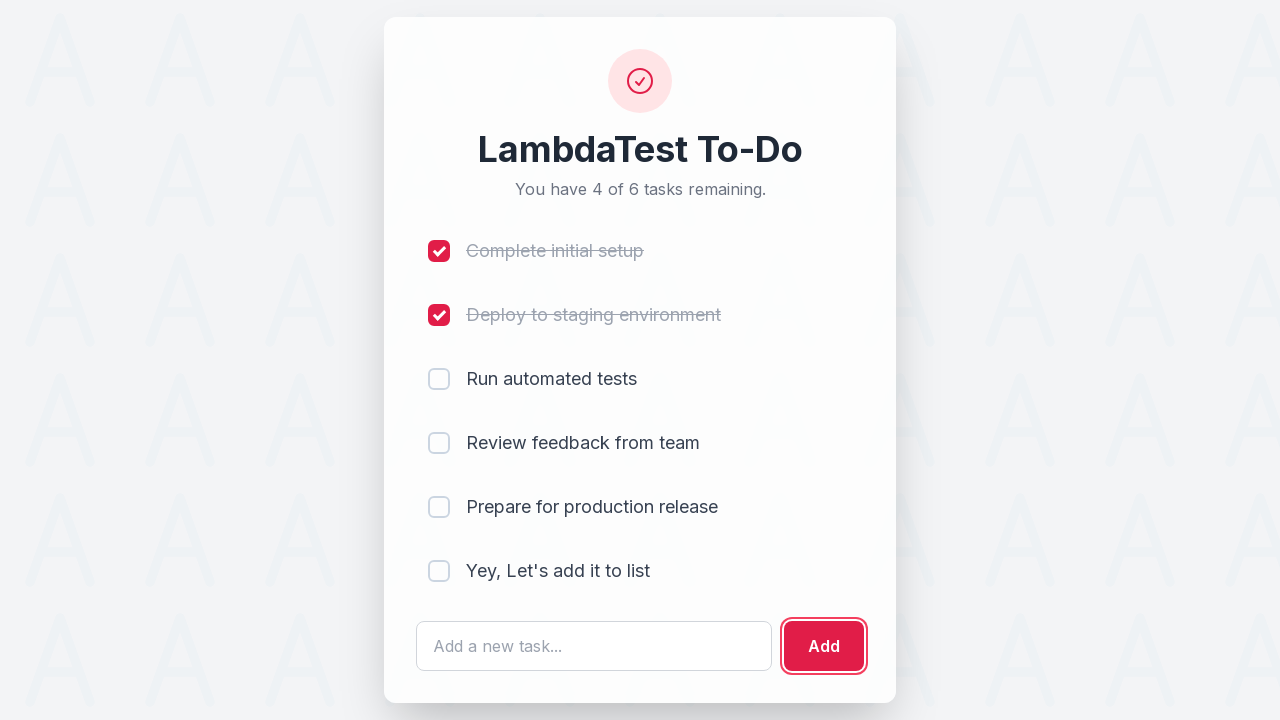

Located the newly added todo item
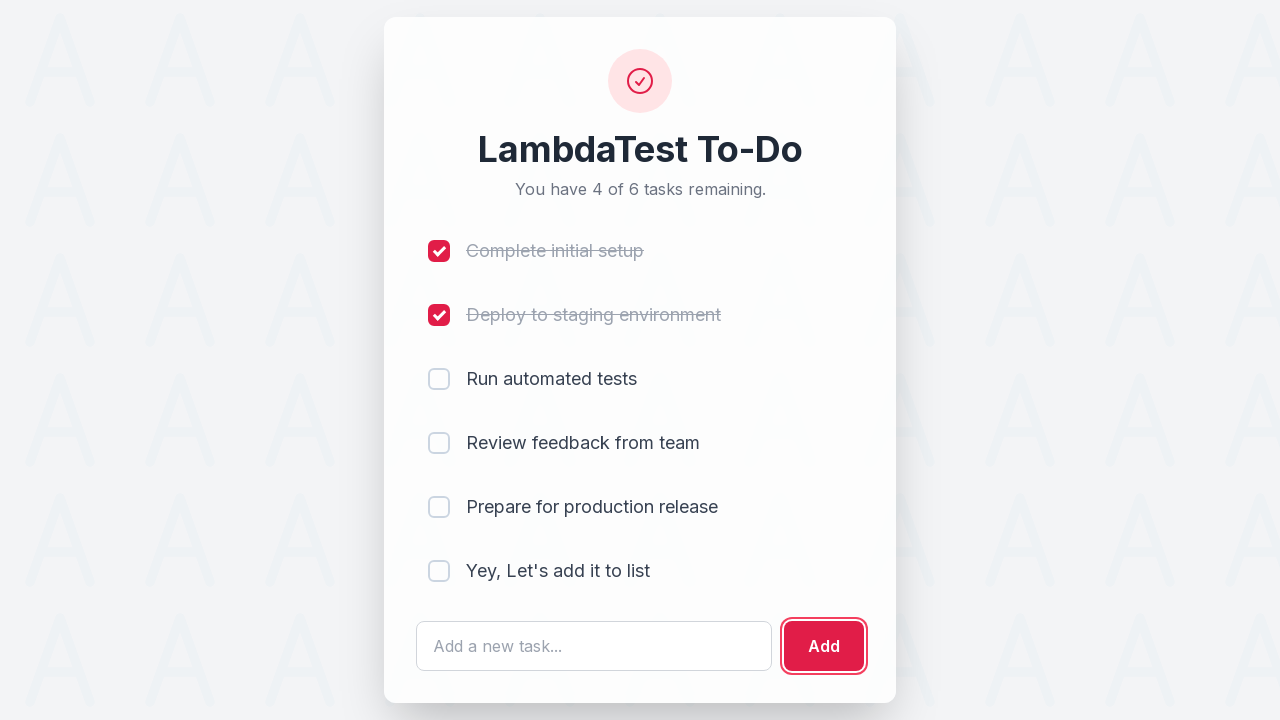

Verified that the new todo item 'Yey, Let's add it to list' was successfully added to the list
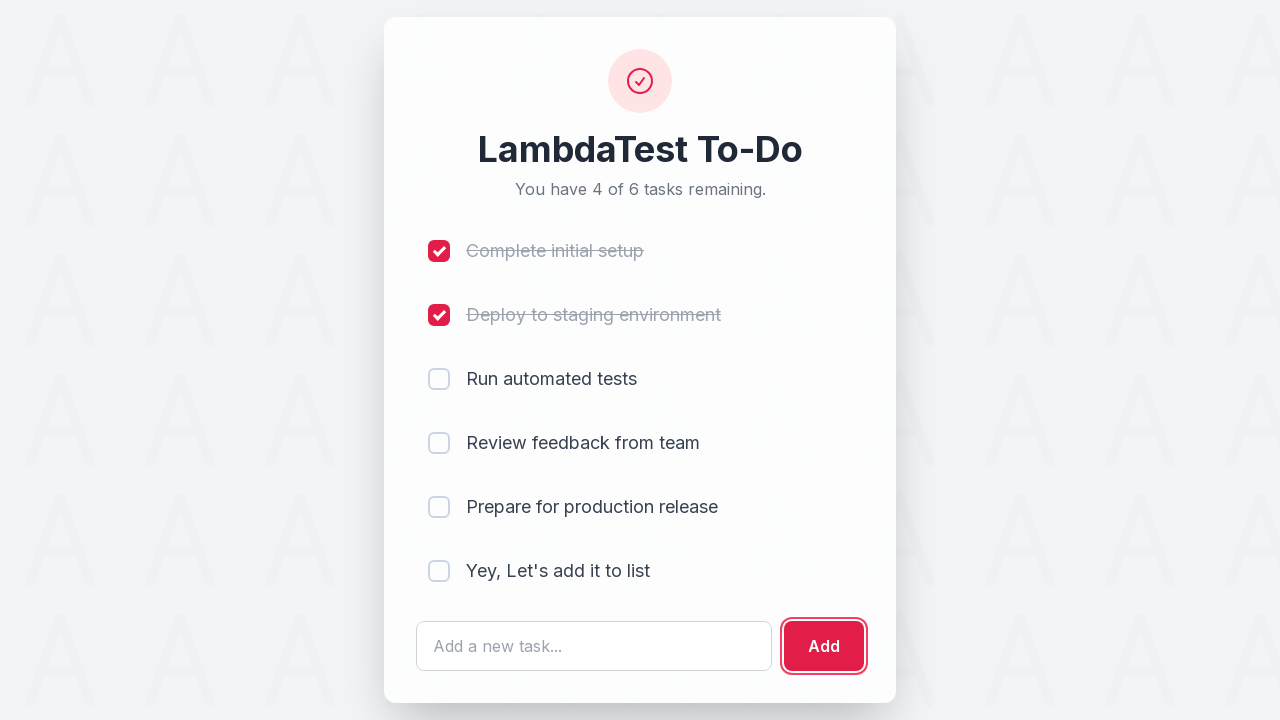

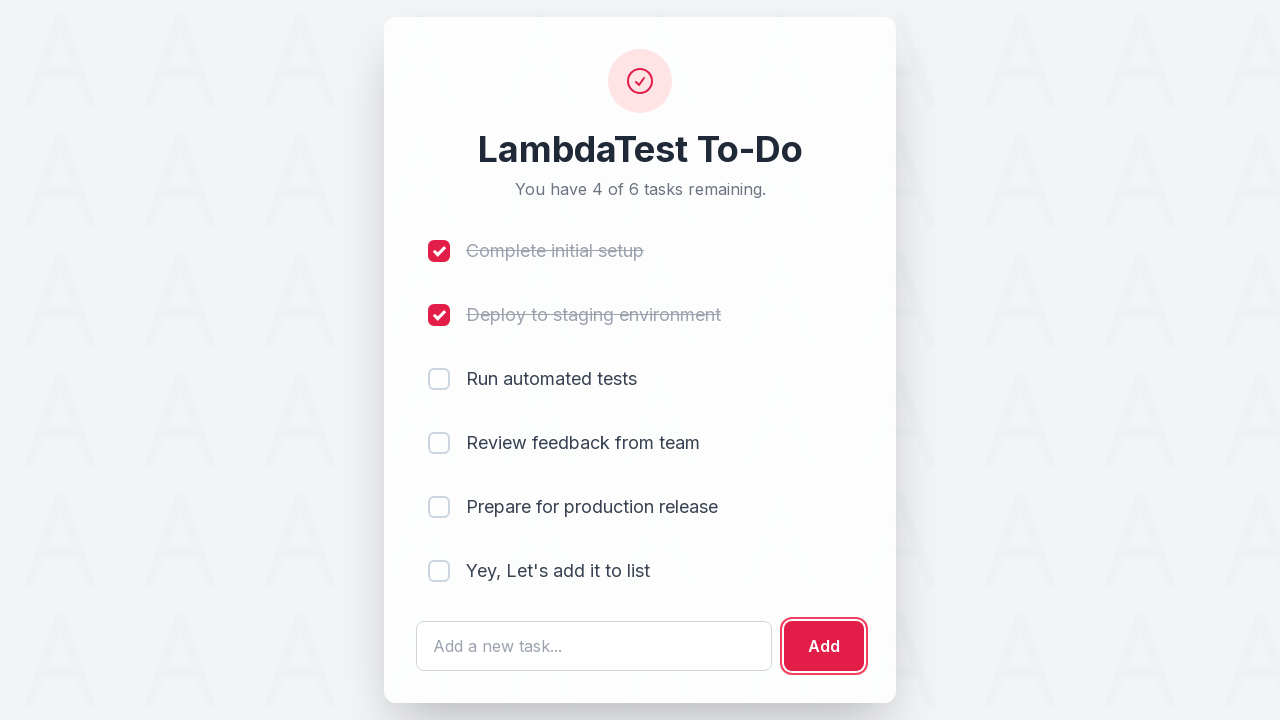